Tests table data extraction by finding and verifying specific row data

Starting URL: https://www.w3schools.com/html/html_tables.asp

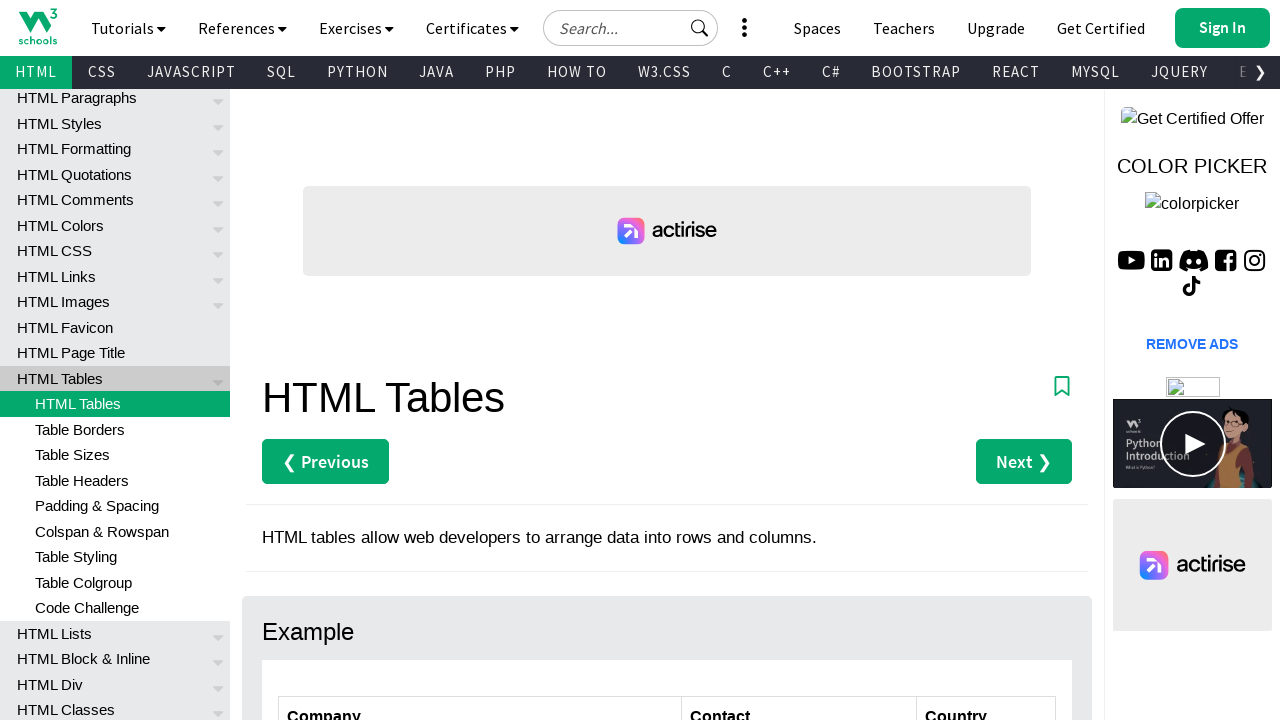

Navigated to W3Schools HTML tables page
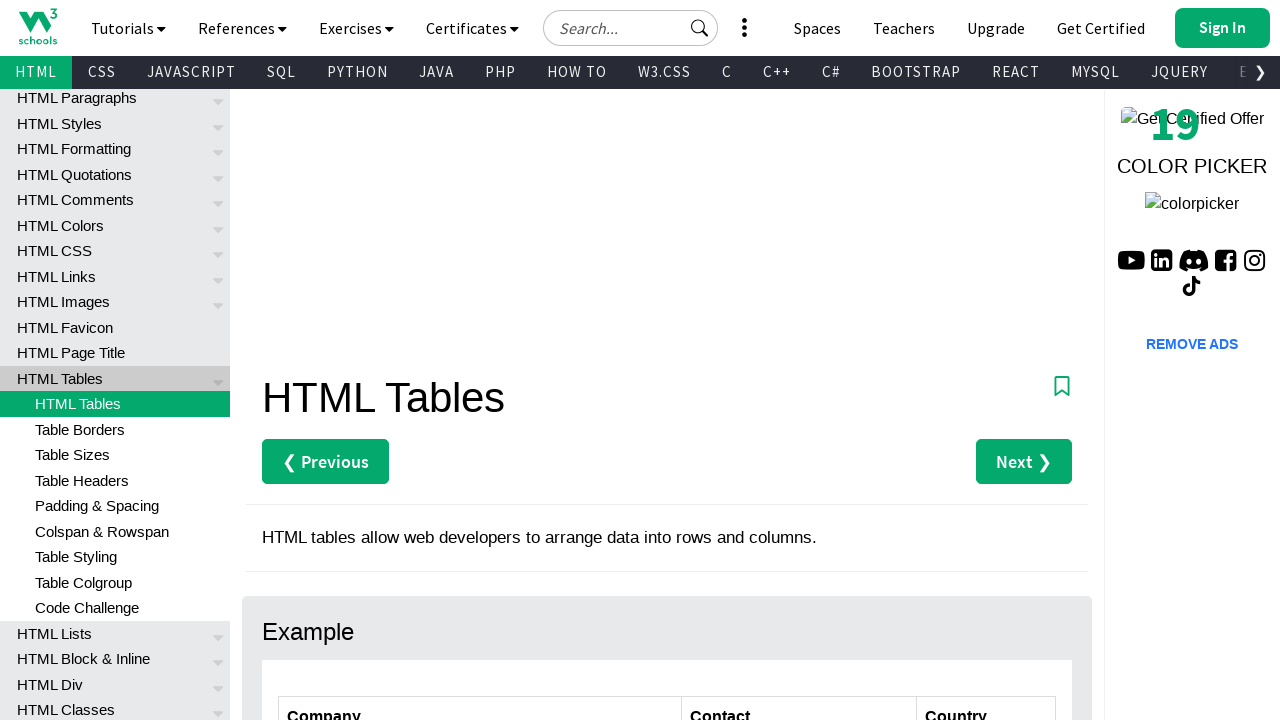

Waited for customers table to load
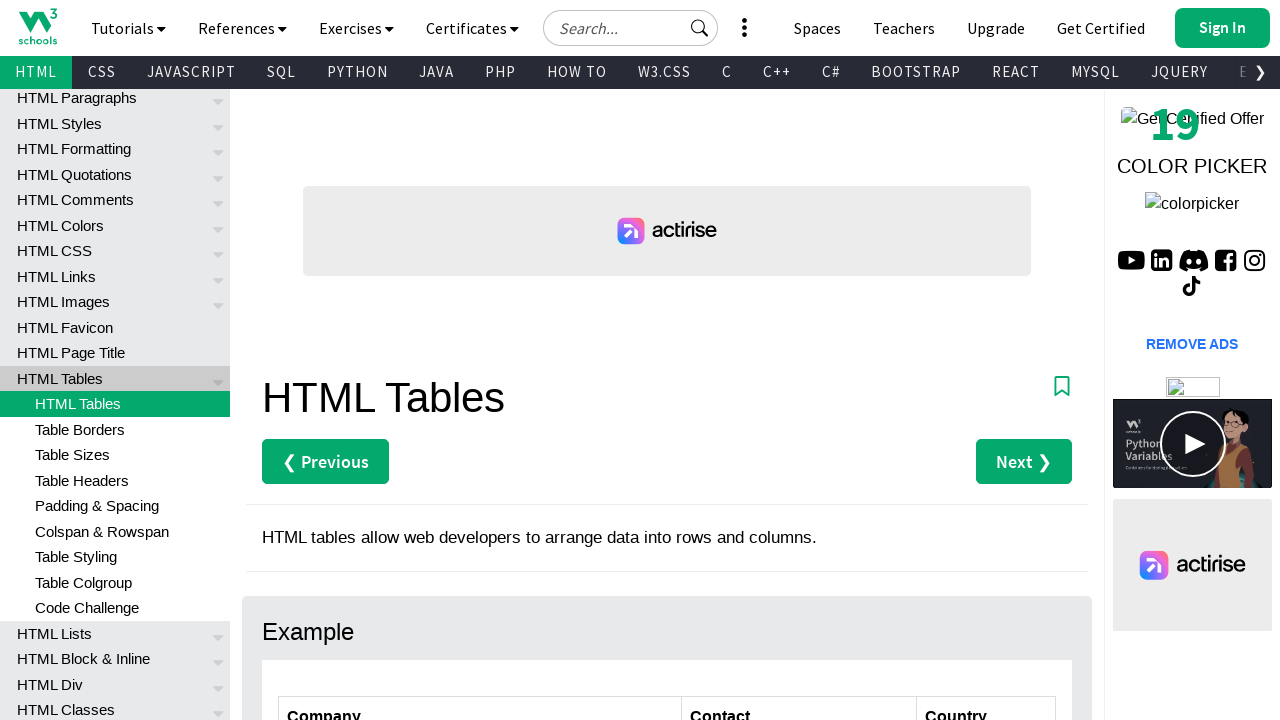

Retrieved all table rows, found 7 rows
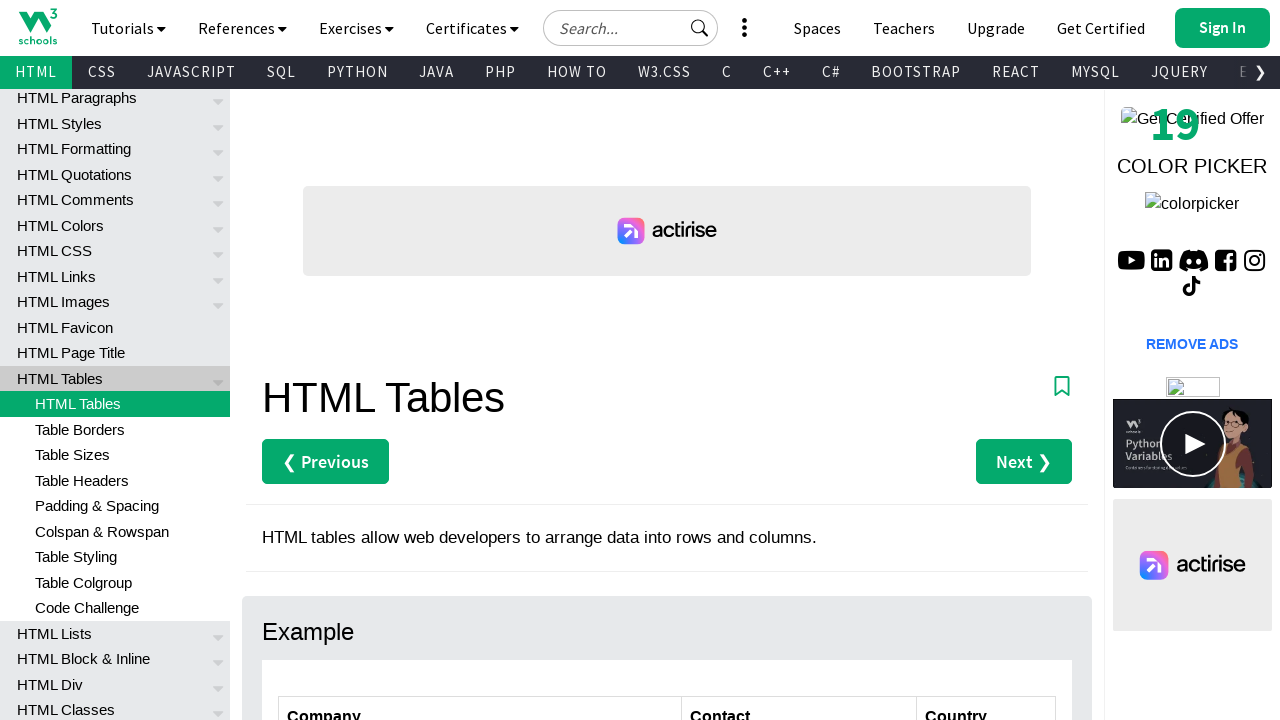

Retrieved cells from row 2, found 3 cells
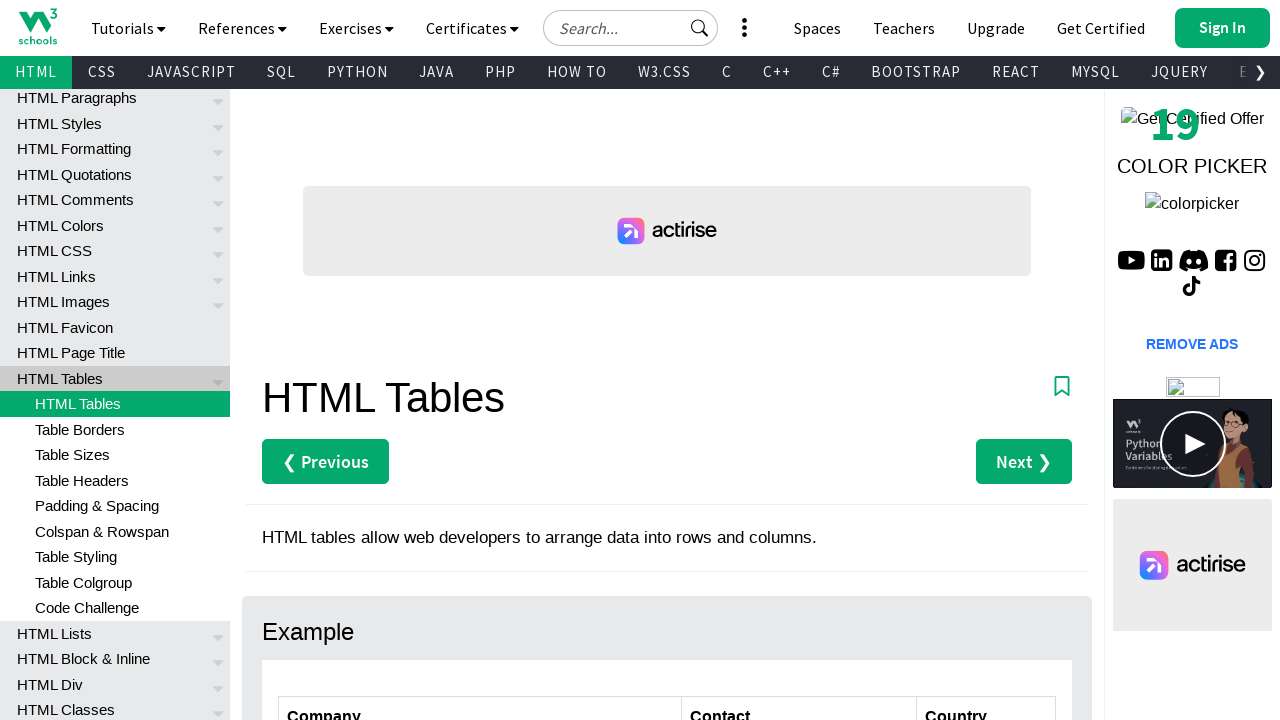

Retrieved cells from row 3, found 3 cells
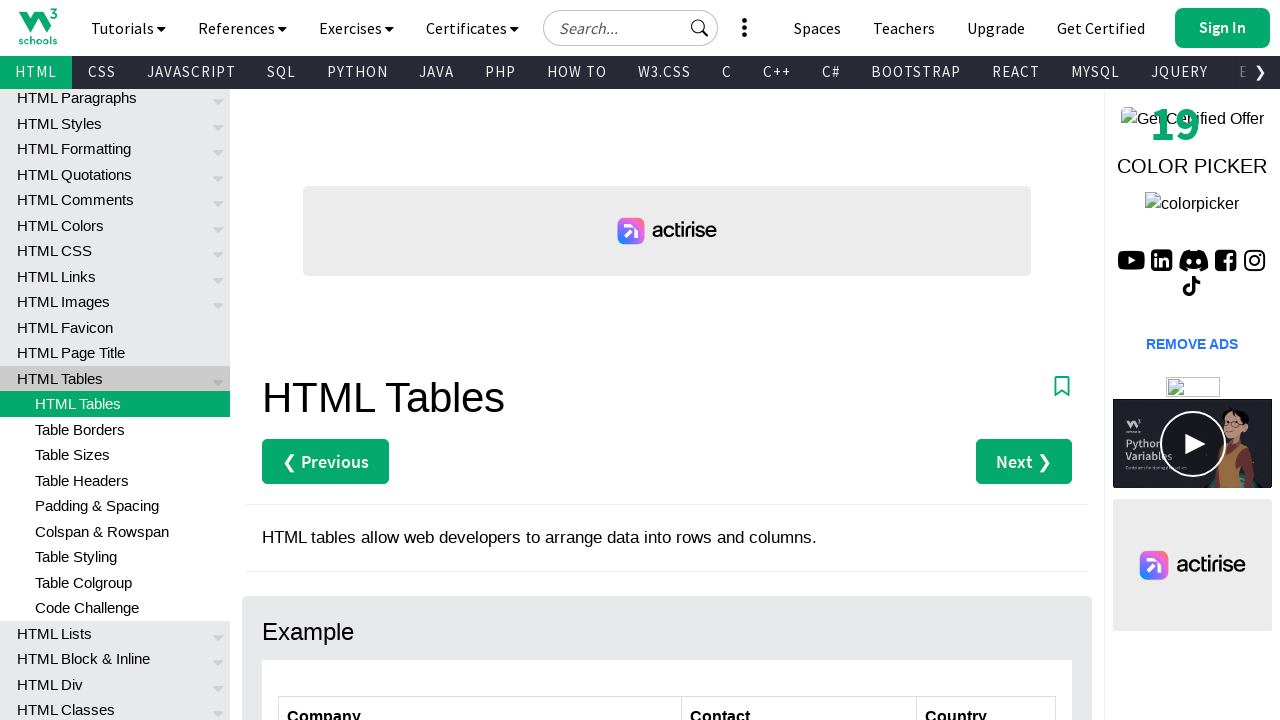

Retrieved cells from row 4, found 3 cells
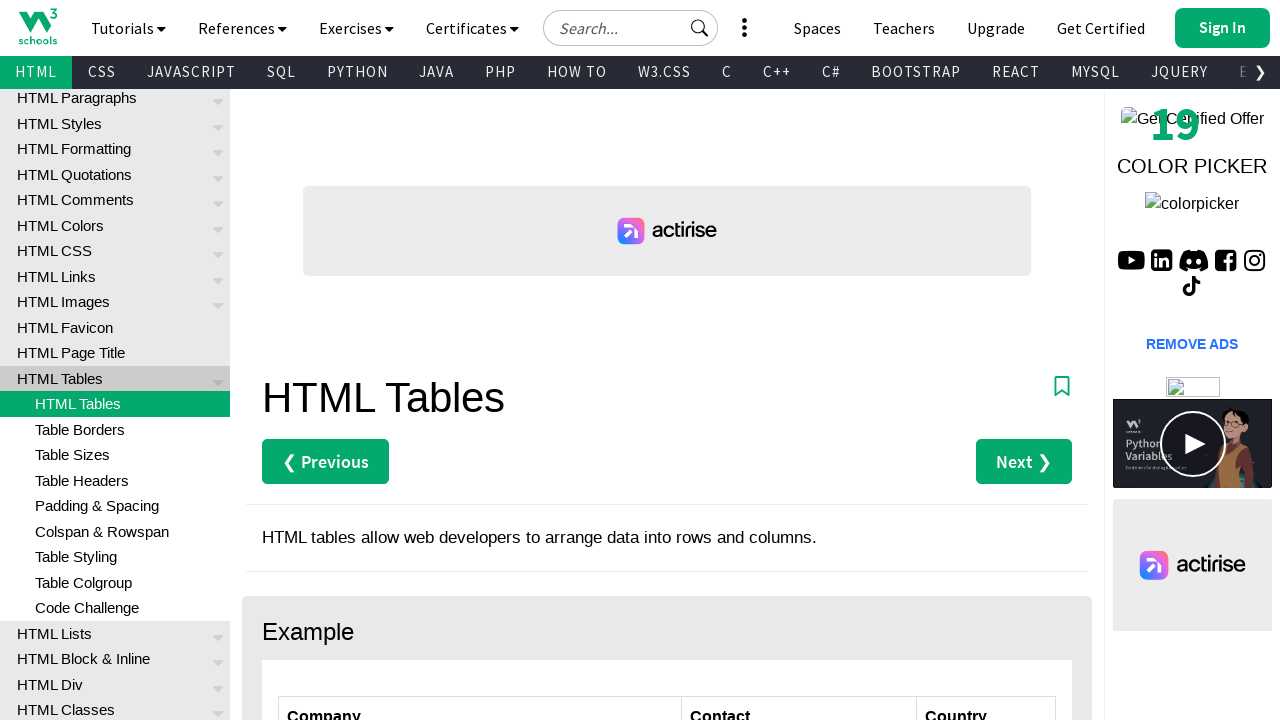

Retrieved cells from row 5, found 3 cells
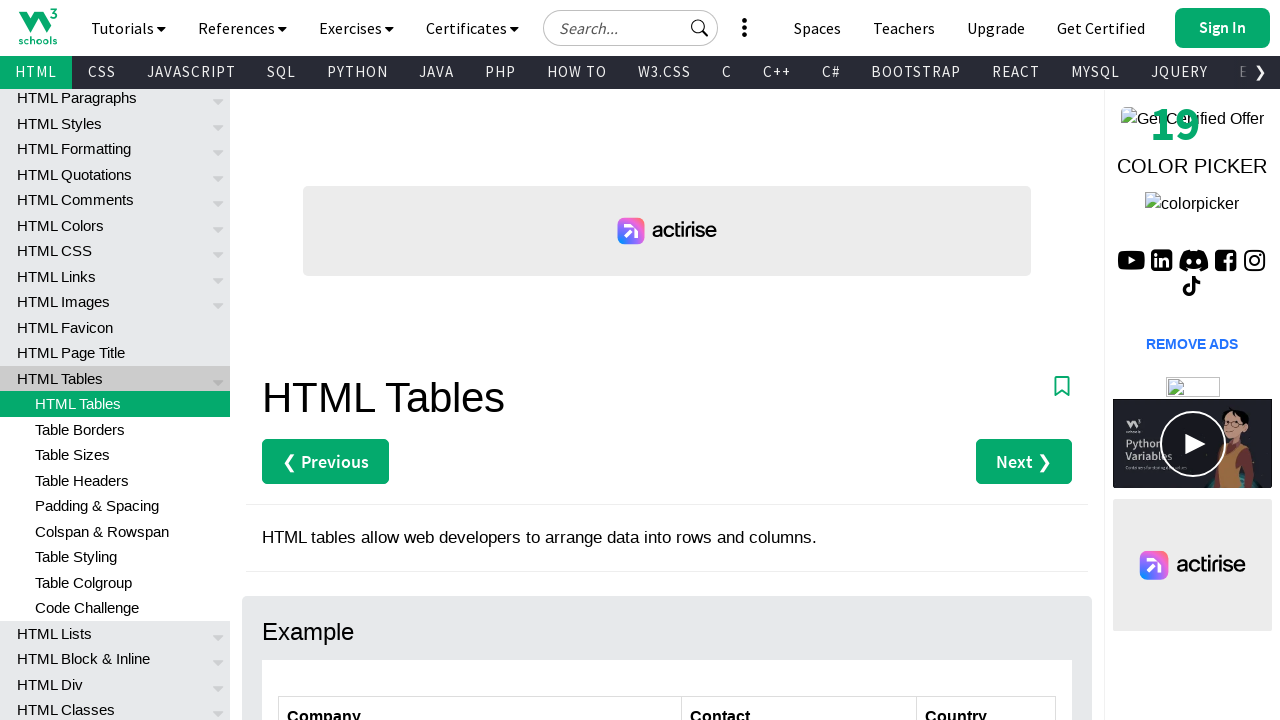

Found 'Island Trading' row and verified data
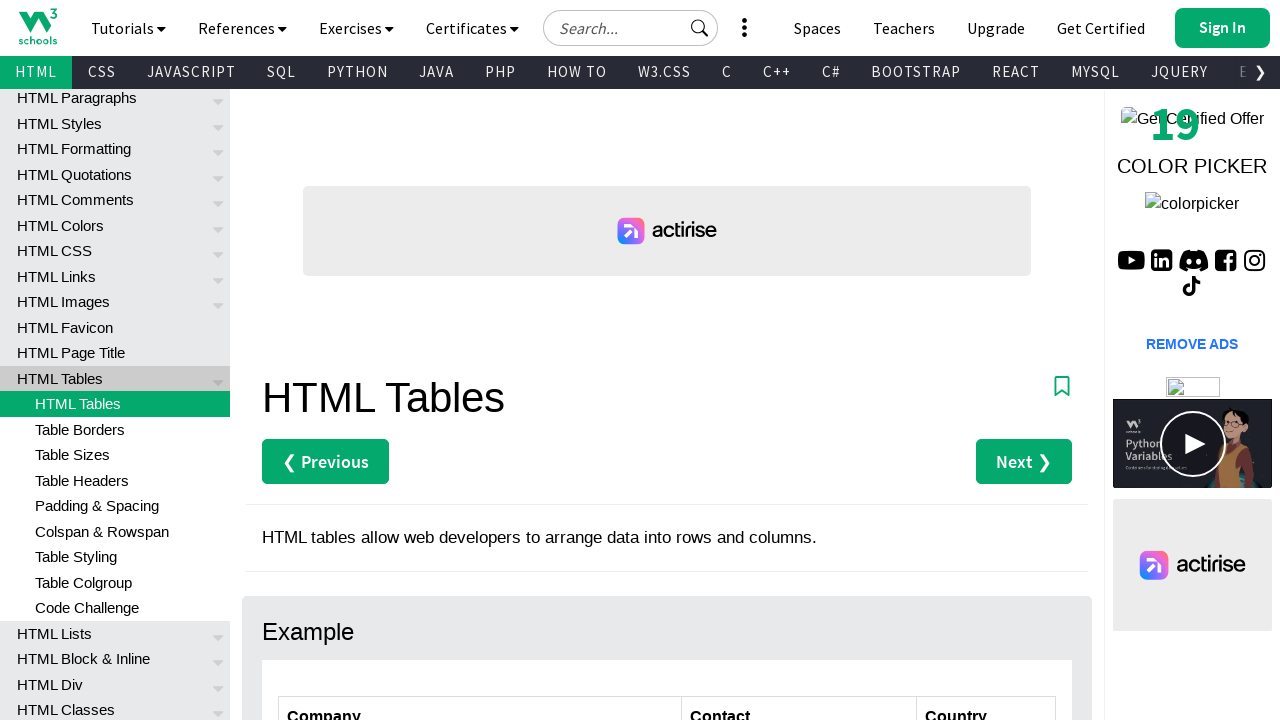

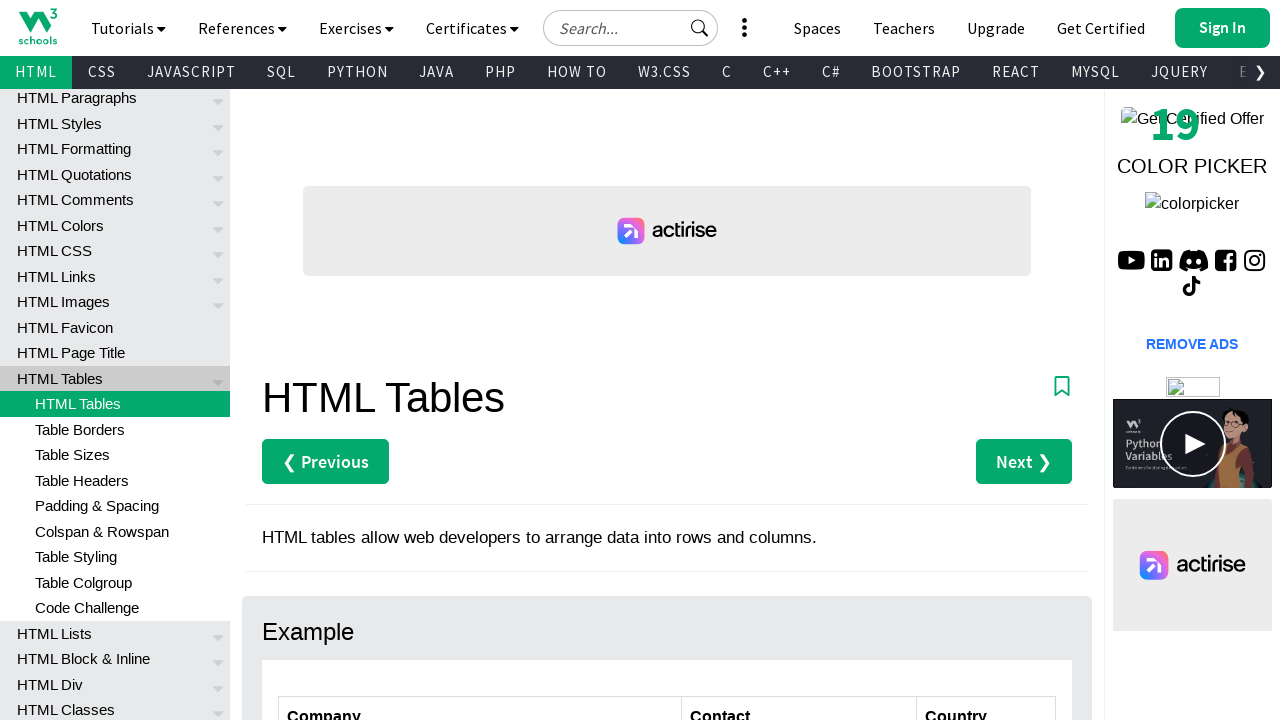